Tests an e-commerce workflow by searching for products, adding a specific item (Carrot) to cart, and proceeding through checkout to place an order

Starting URL: https://rahulshettyacademy.com/seleniumPractise/#/

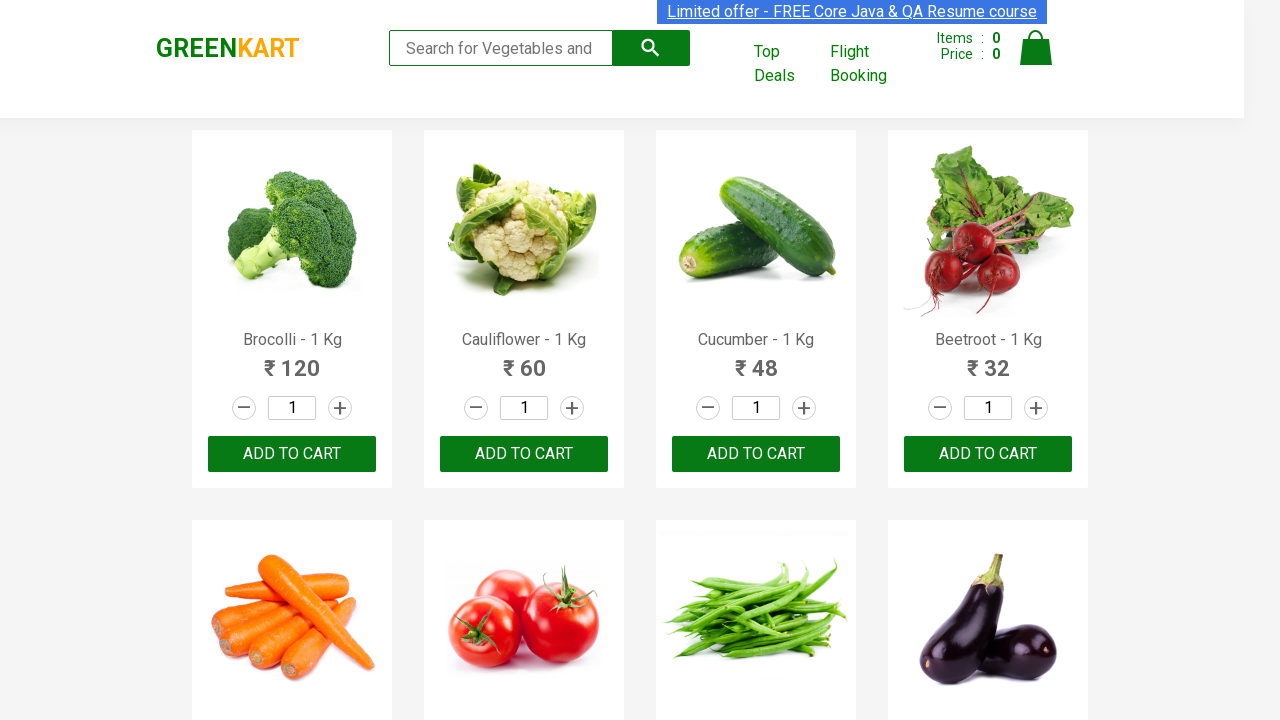

Waited for brand logo to load
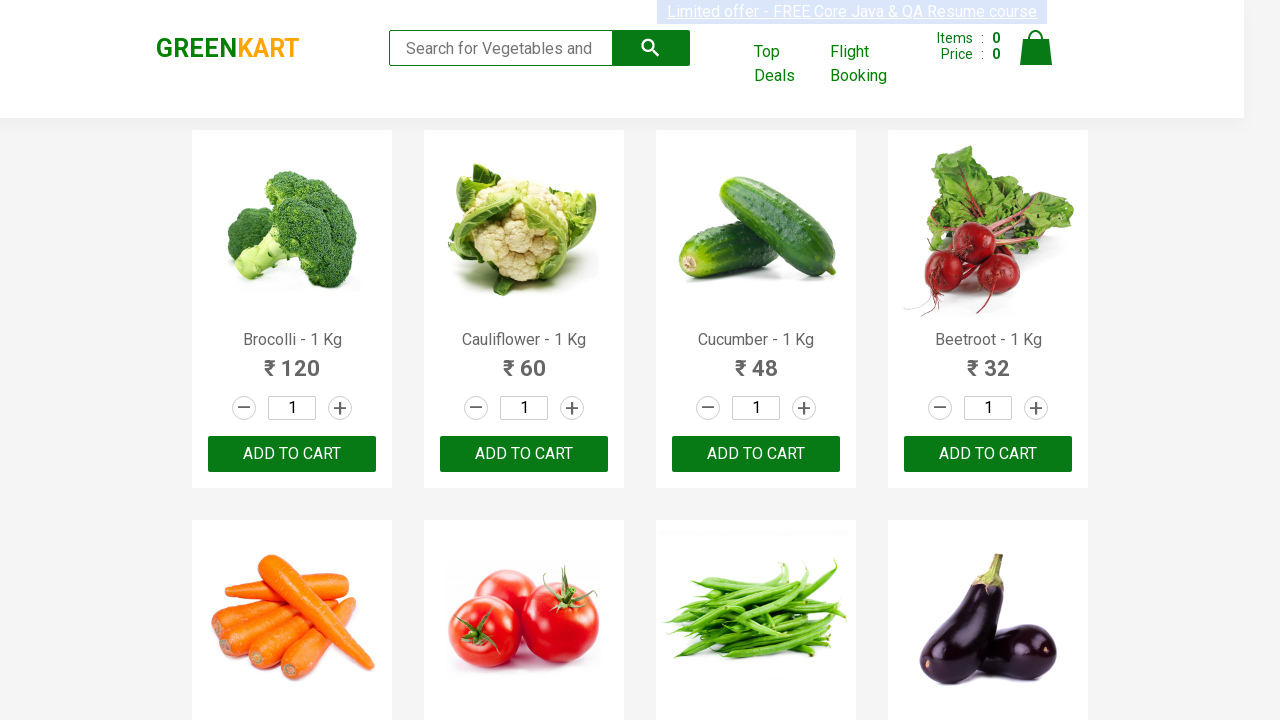

Retrieved brand logo text
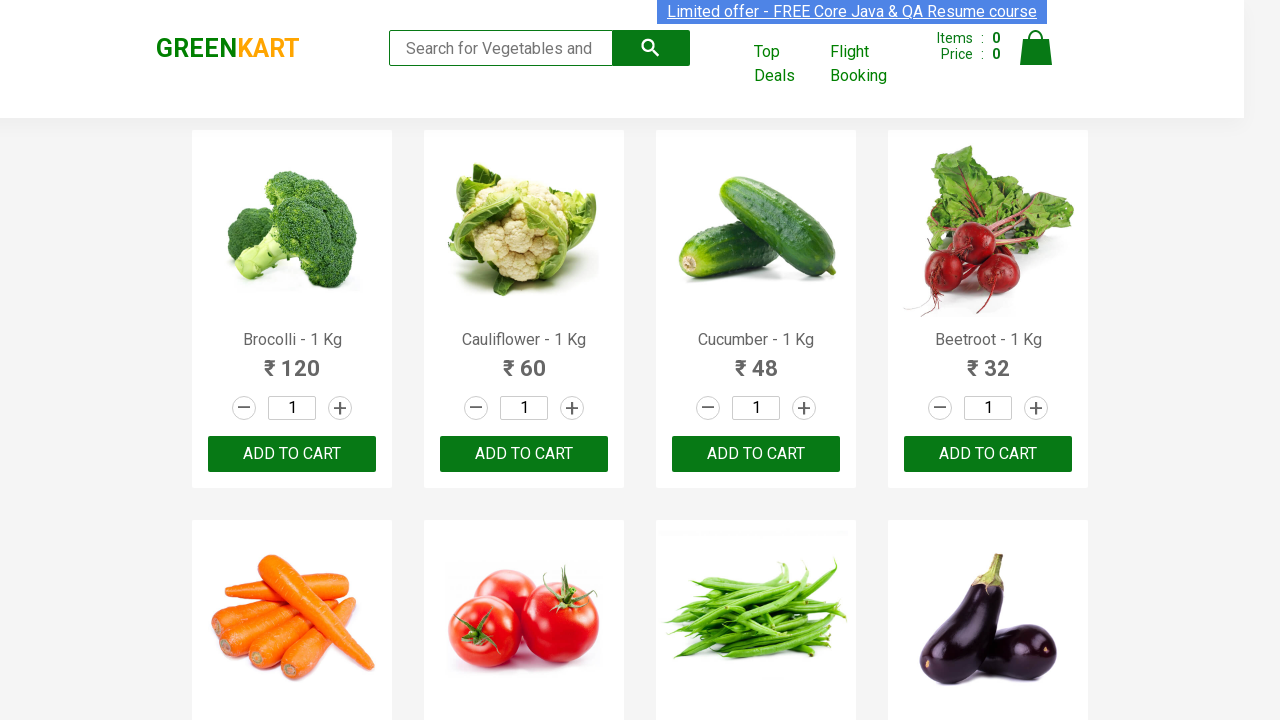

Verified brand text is 'GREENKART'
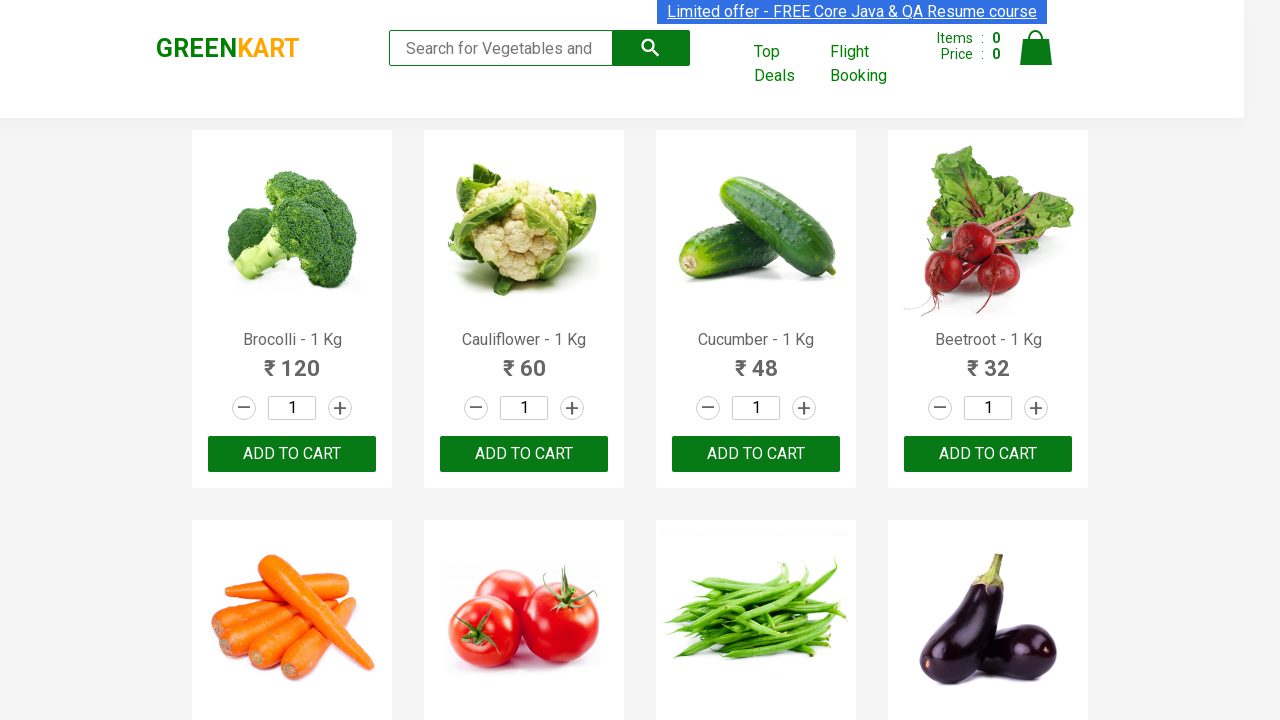

Filled search field with 'ca' to find products on .search-keyword
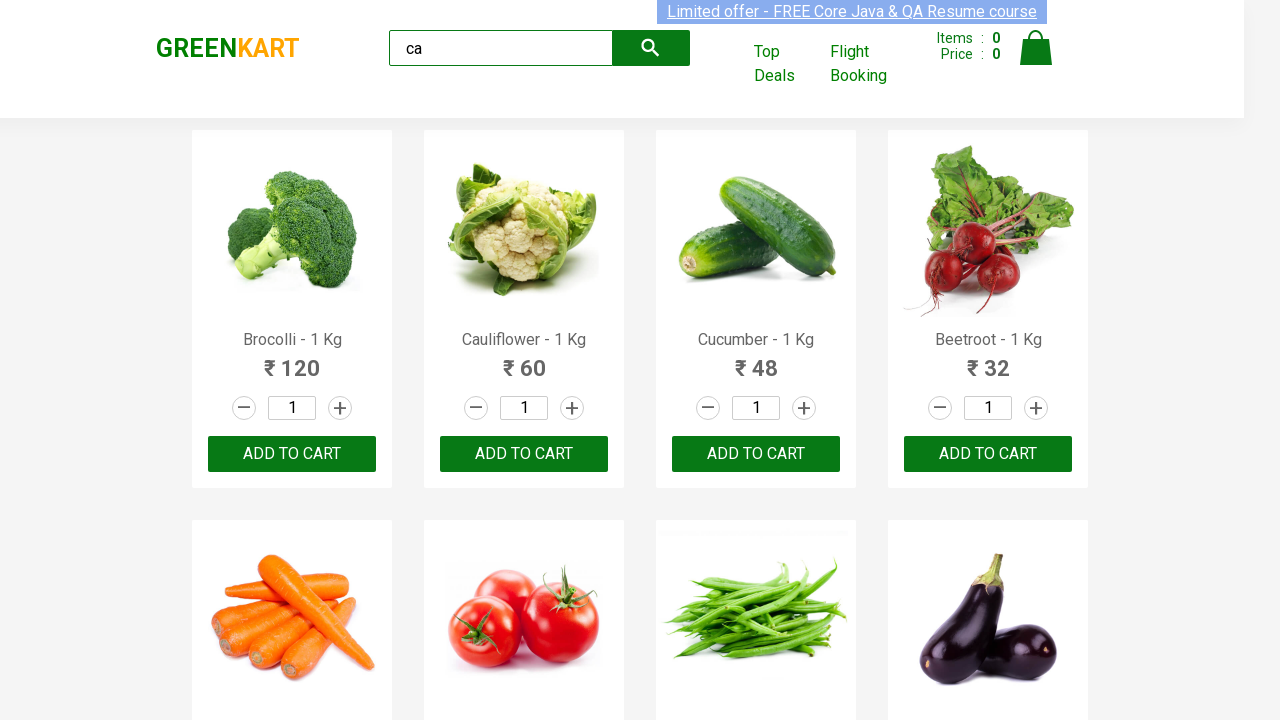

Waited 2 seconds for search results to filter
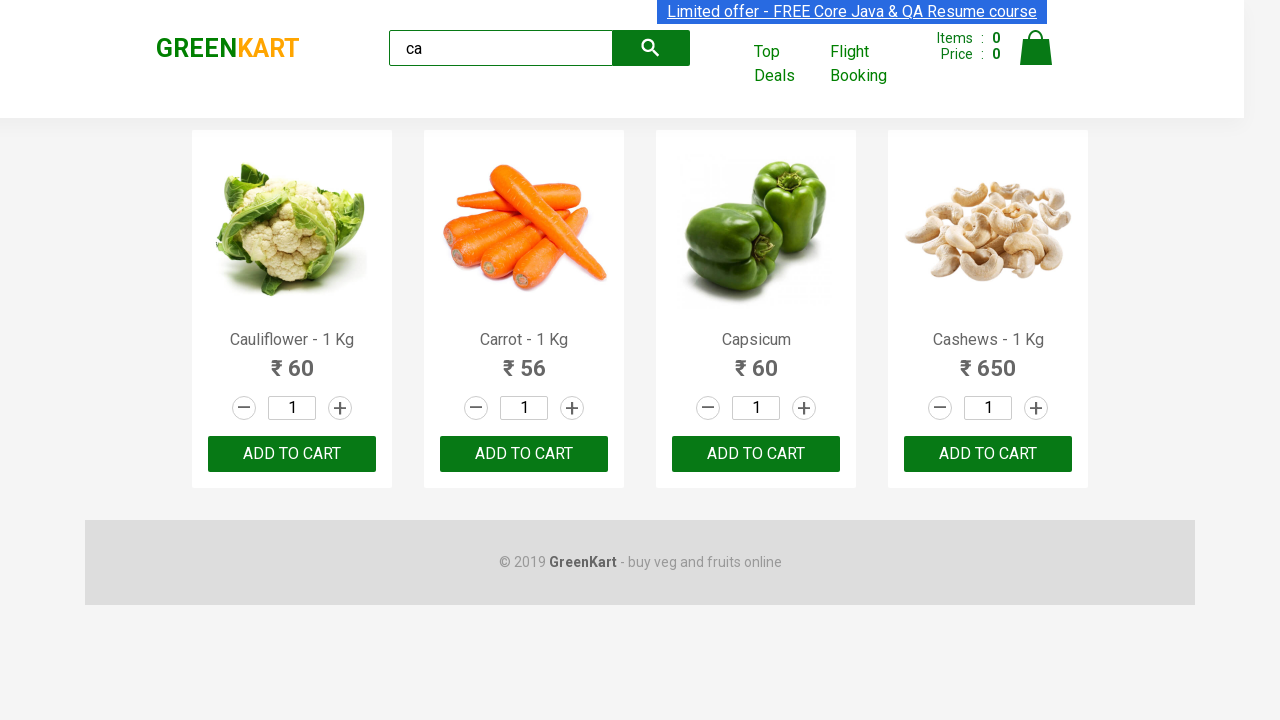

Waited for product elements to load
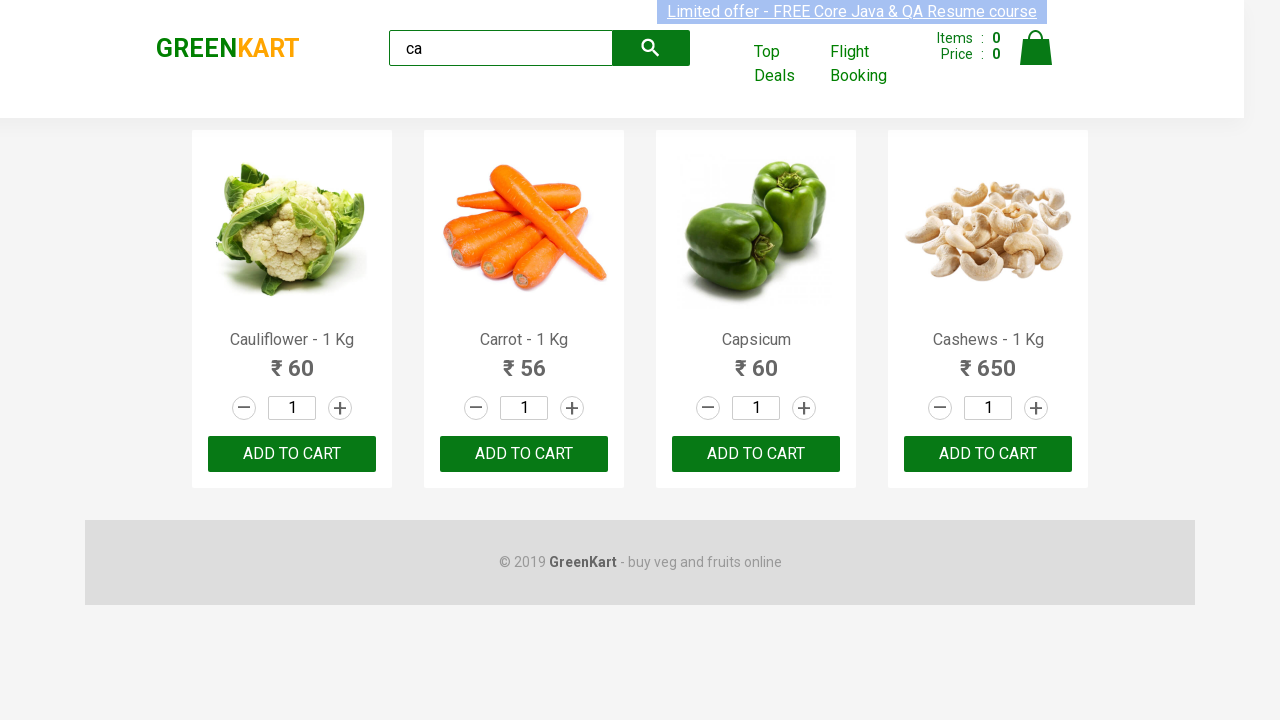

Located all product elements on page
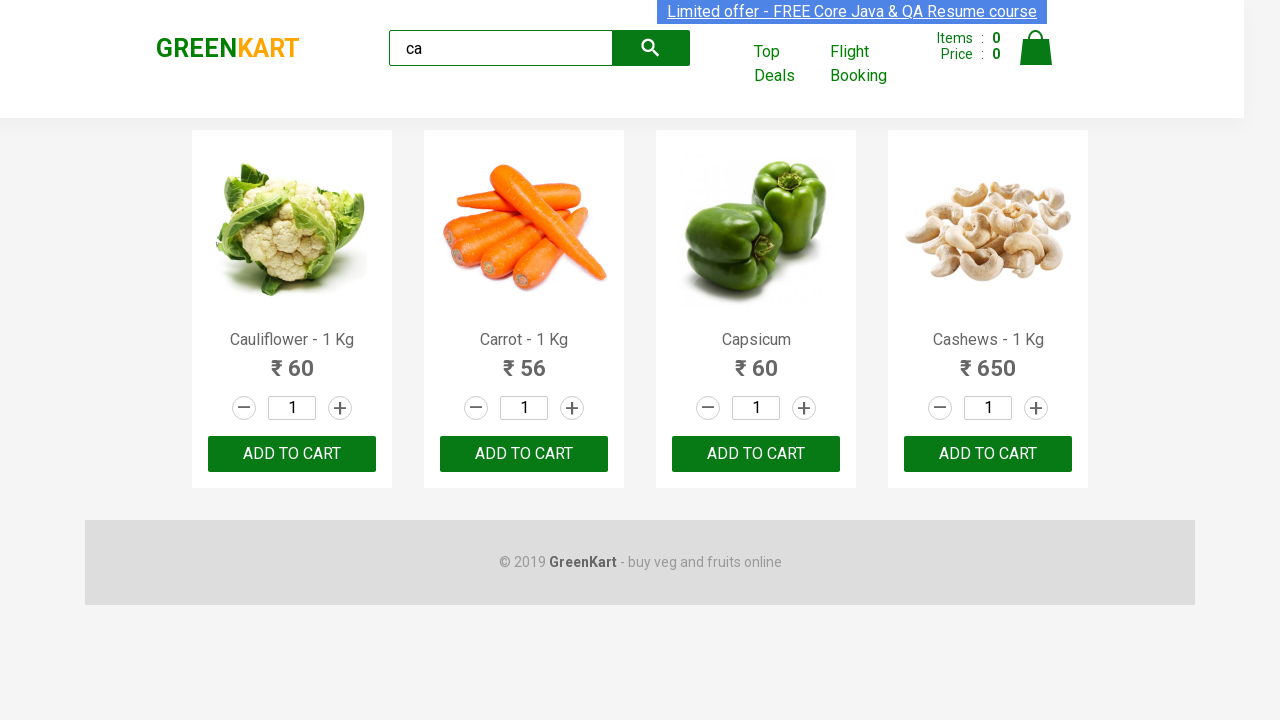

Verified that 4 products are displayed
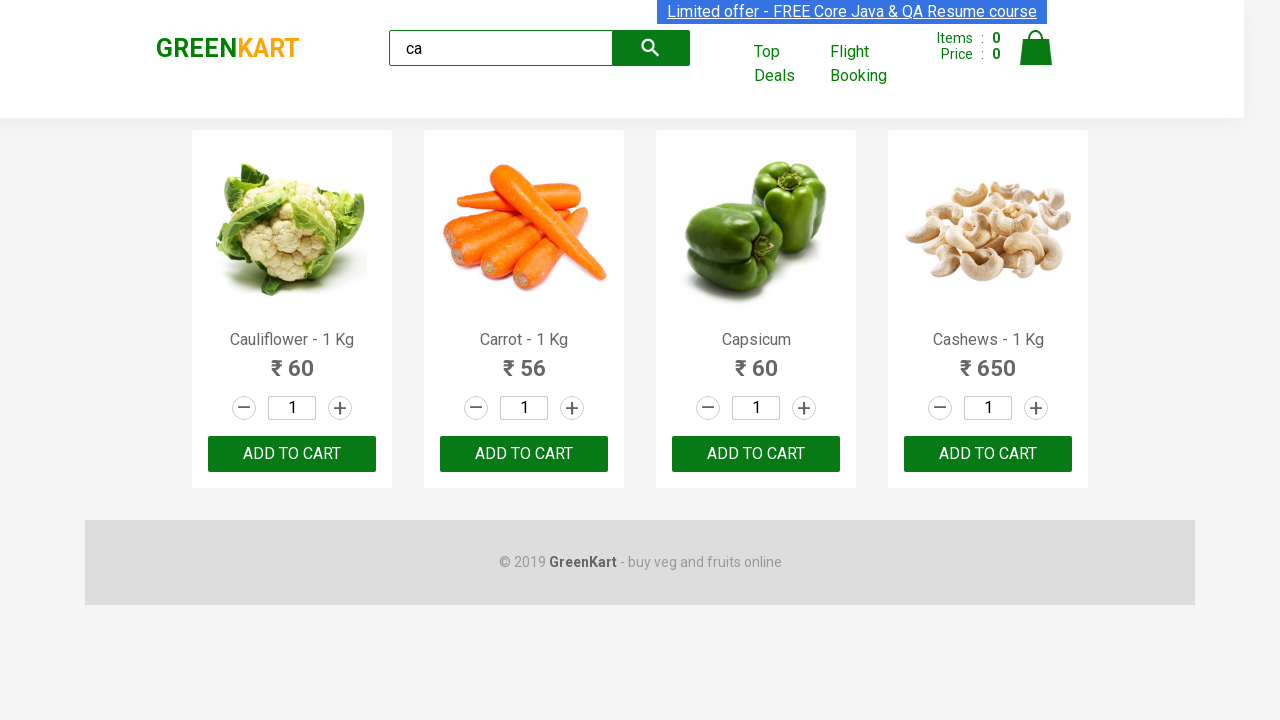

Retrieved product count
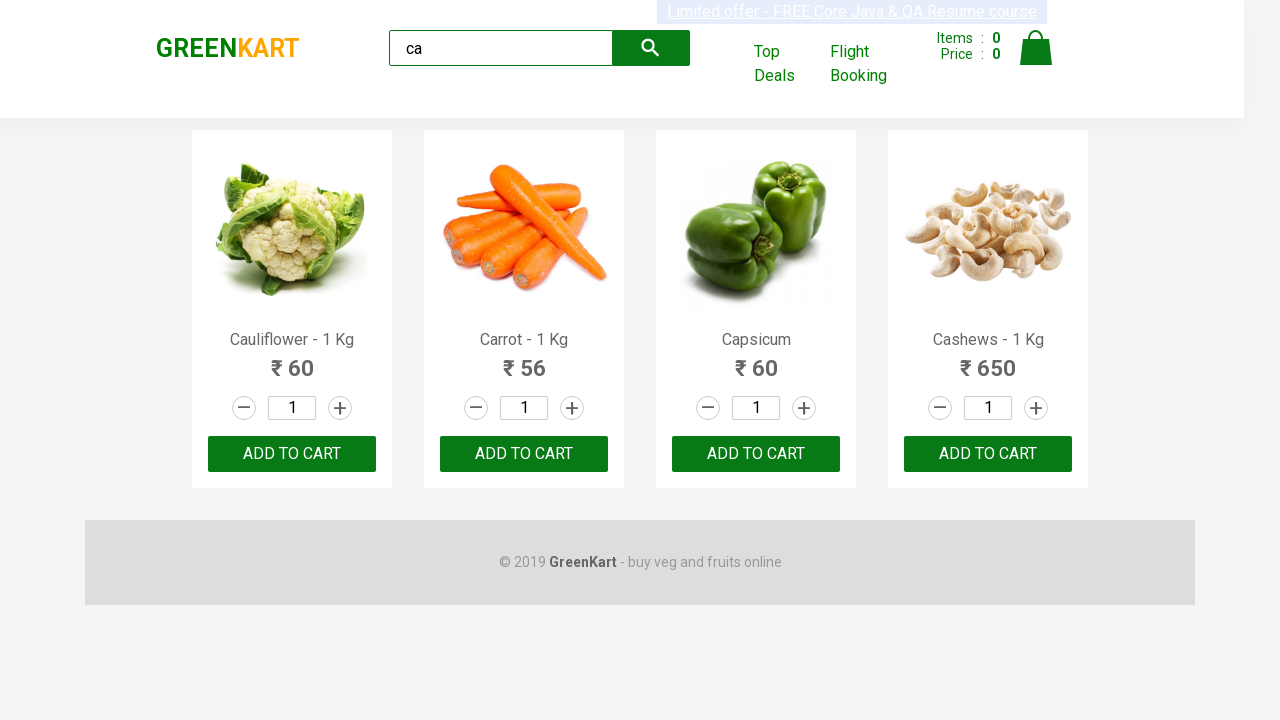

Selected product at index 0
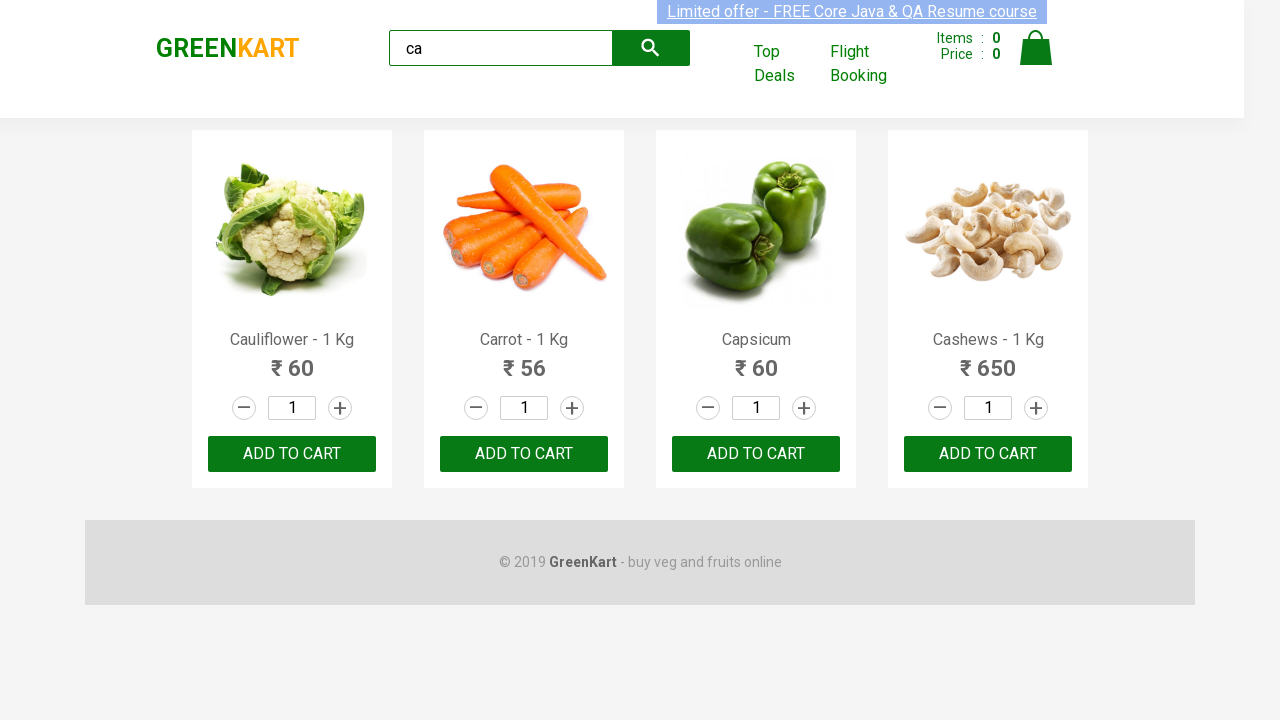

Retrieved product name: Cauliflower - 1 Kg
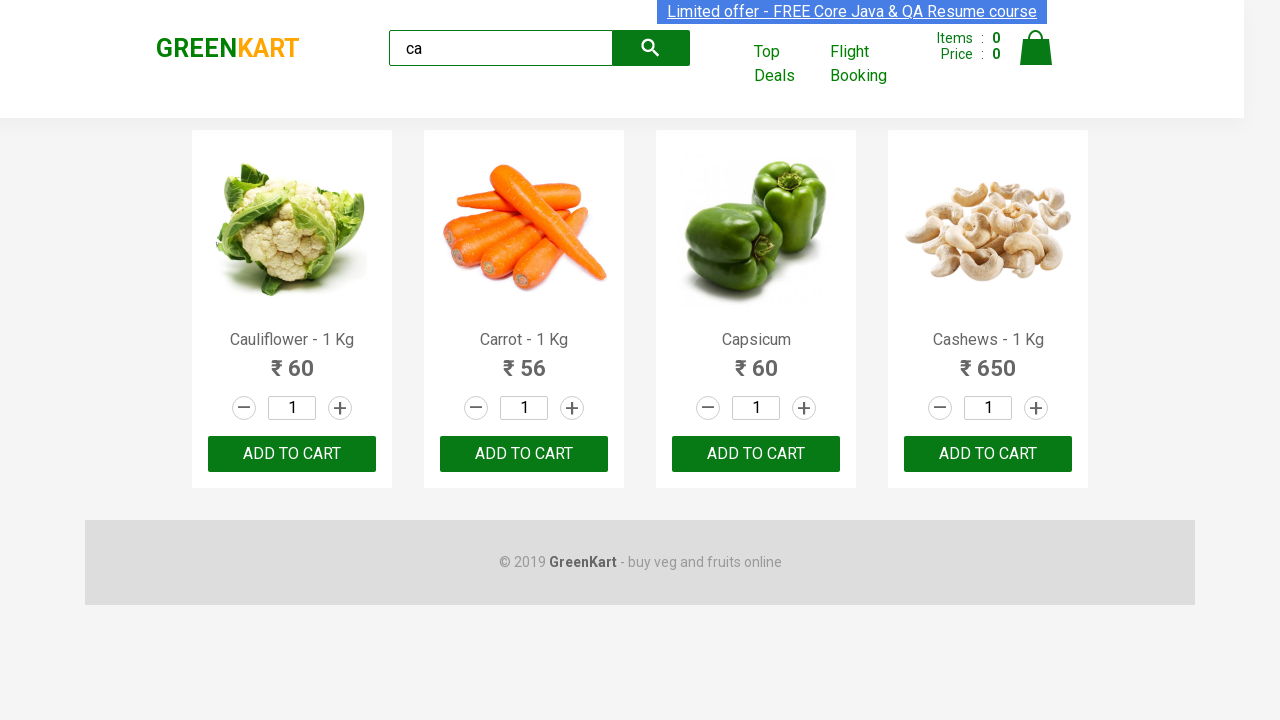

Selected product at index 1
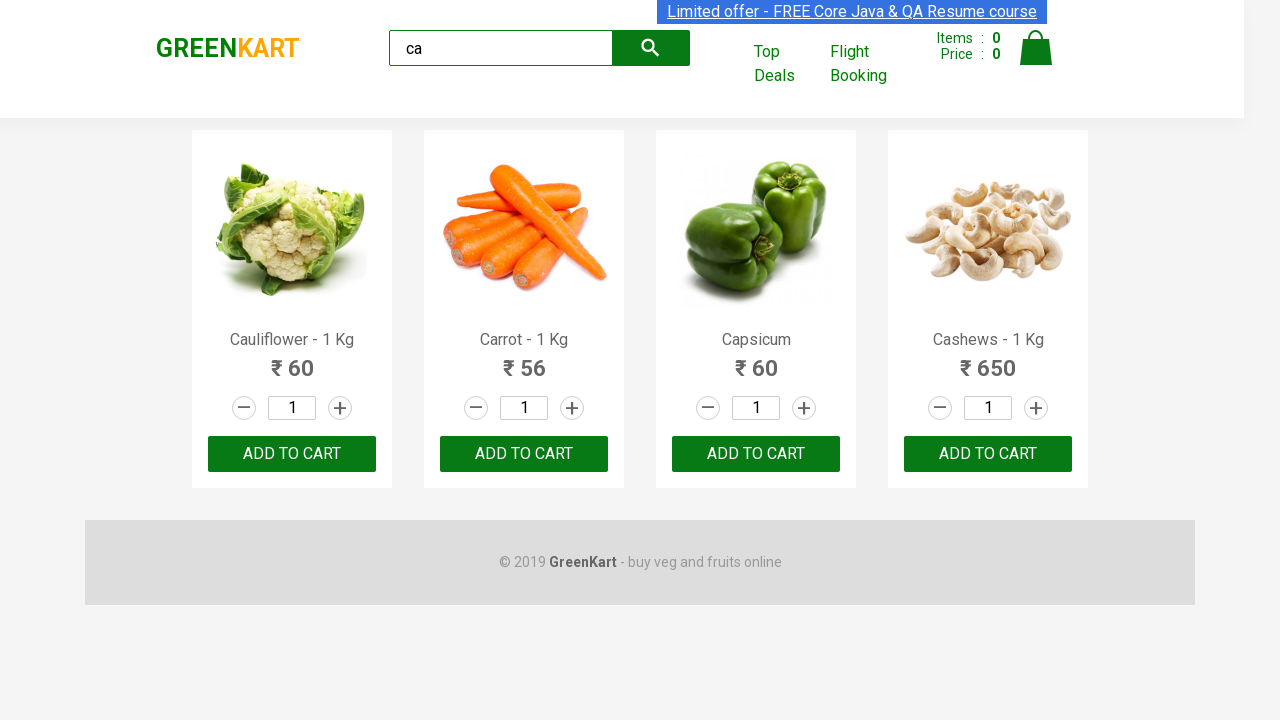

Retrieved product name: Carrot - 1 Kg
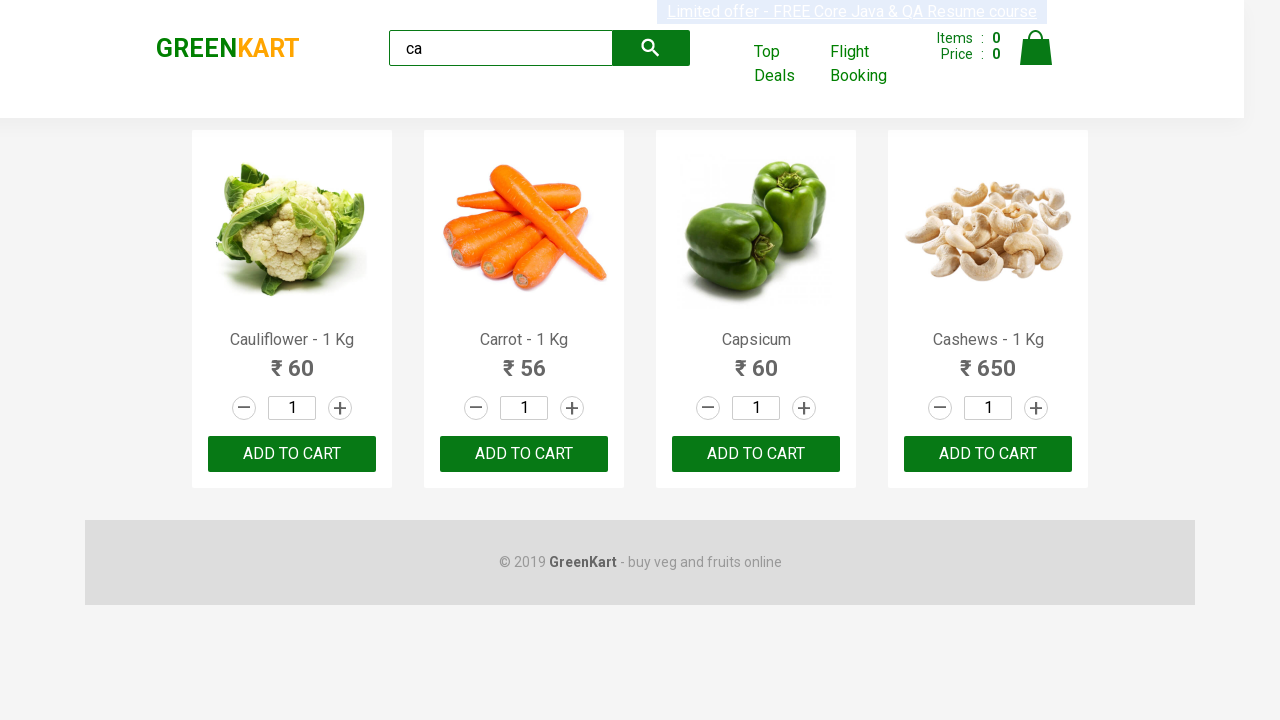

Clicked add button for Carrot product at (524, 454) on .products .product >> nth=1 >> button
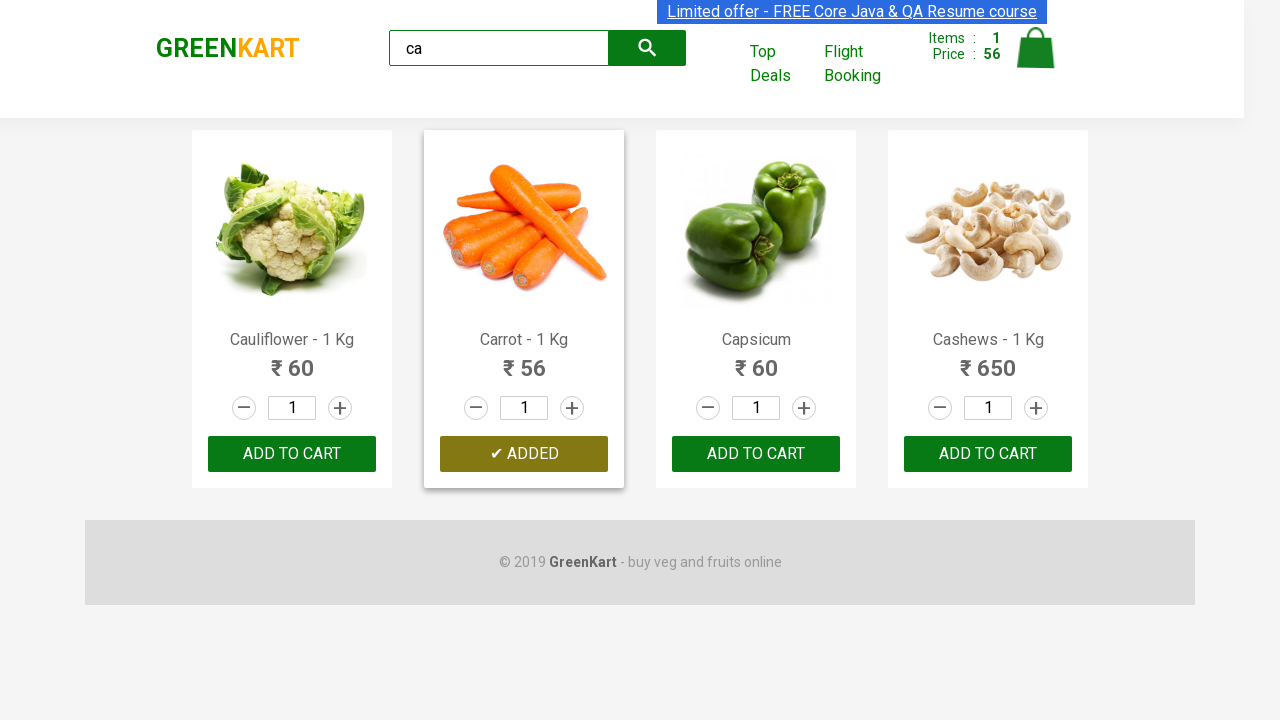

Clicked cart icon to view cart at (1036, 59) on .cart-icon
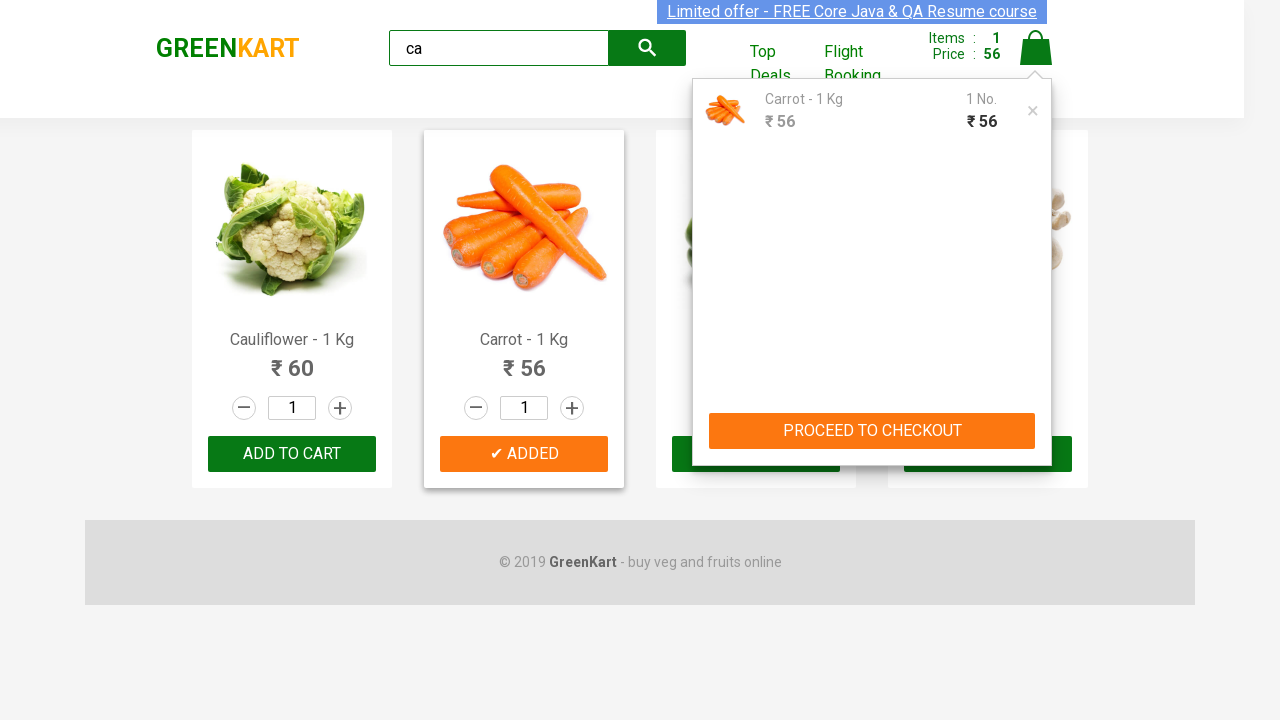

Clicked 'PROCEED TO CHECKOUT' button at (872, 431) on text=PROCEED TO CHECKOUT
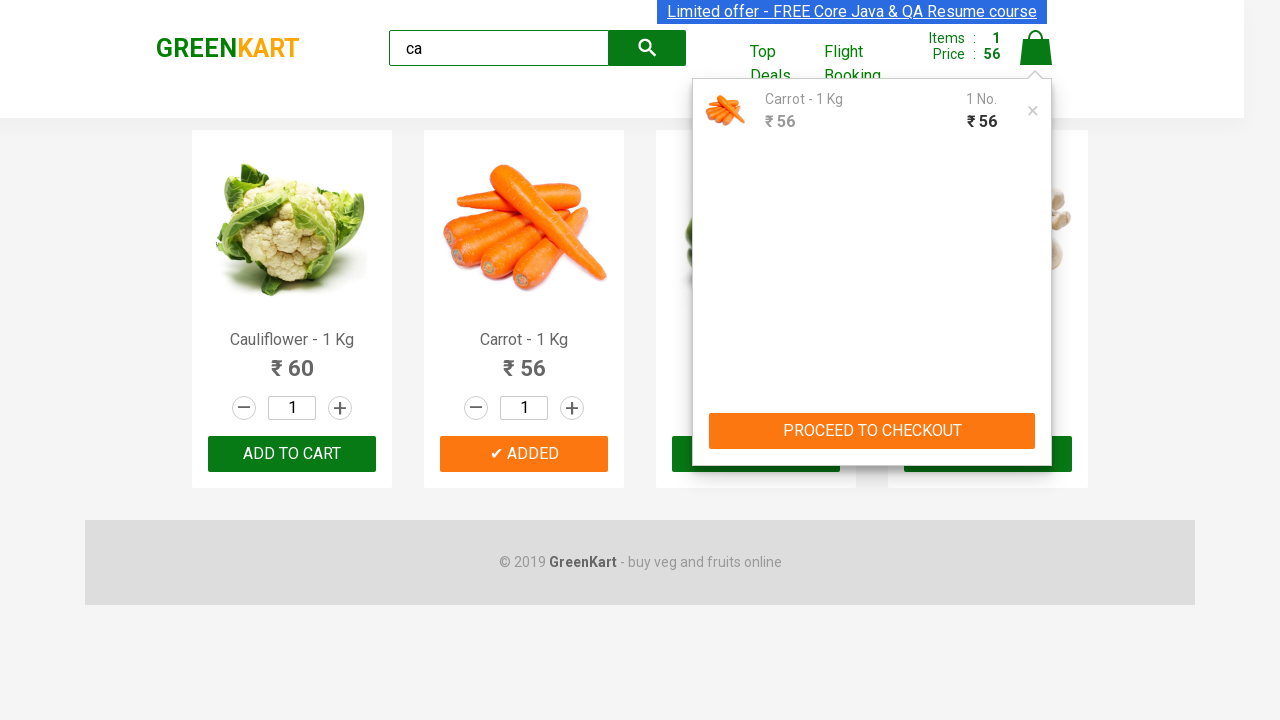

Clicked 'Place Order' button to complete purchase at (1036, 420) on text=Place Order
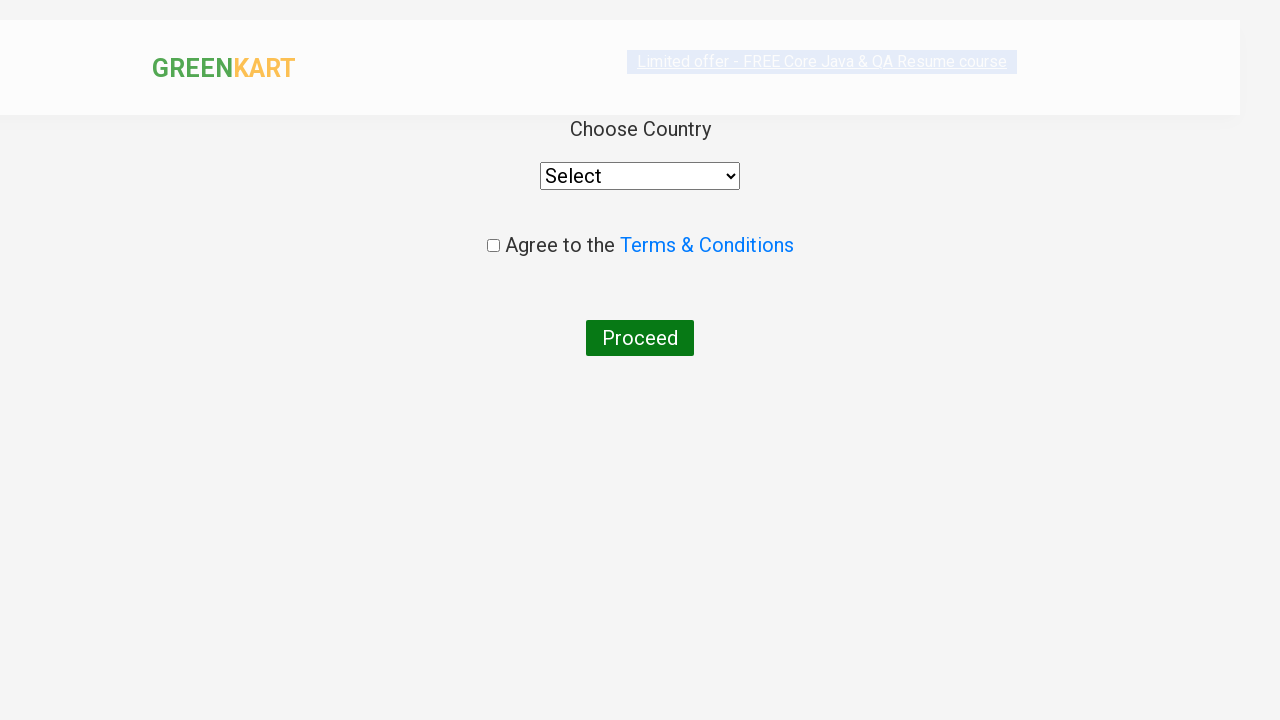

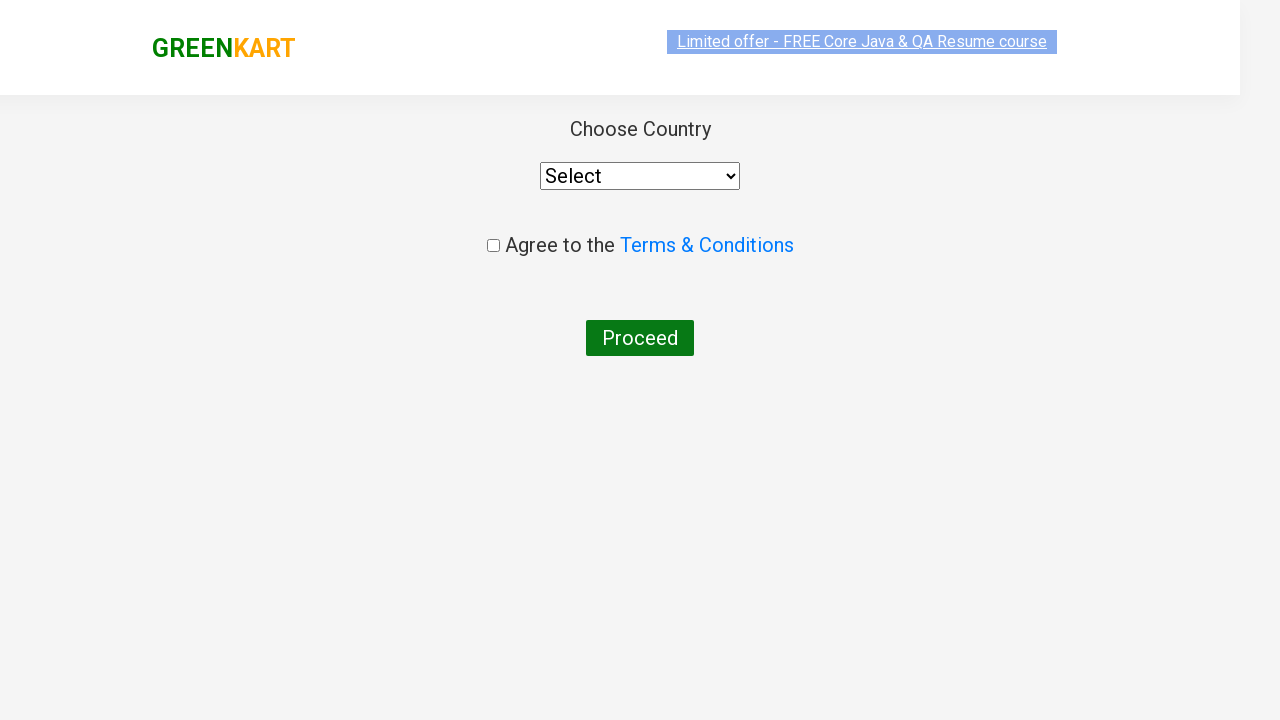